Tests data persistence by creating todos, marking one complete, and reloading the page

Starting URL: https://demo.playwright.dev/todomvc

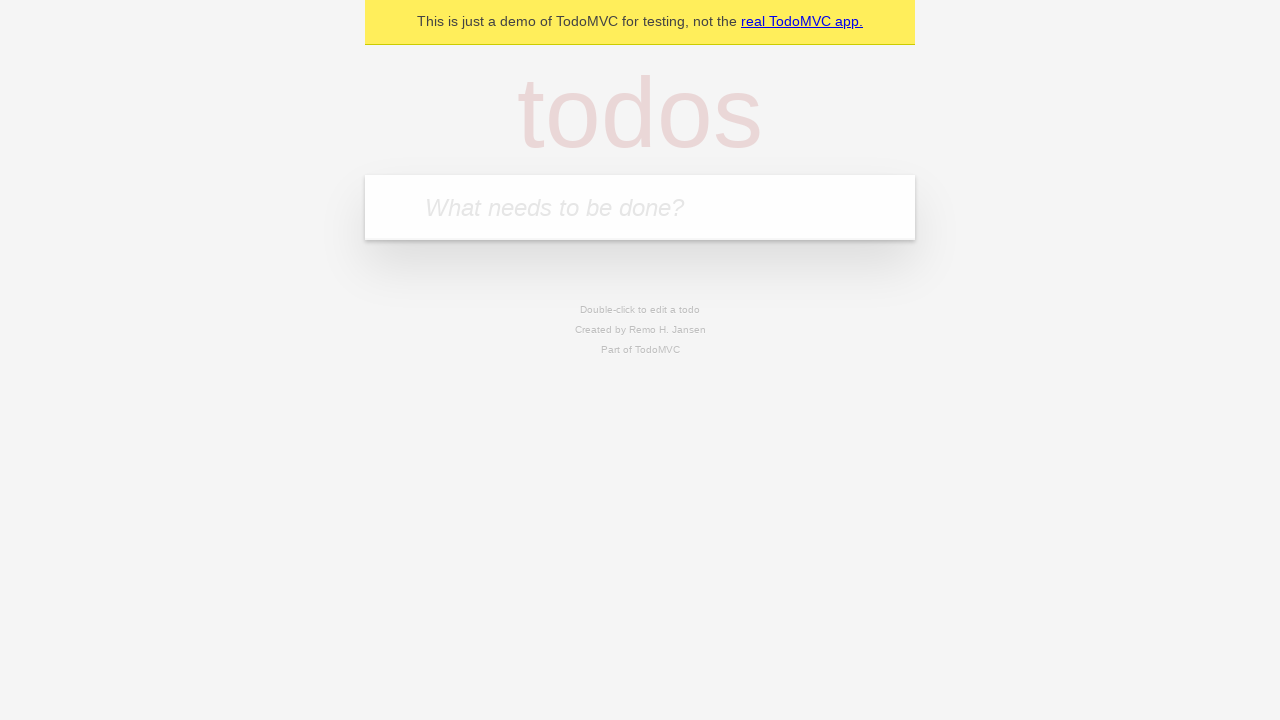

Filled first todo item 'buy some cheese' on internal:attr=[placeholder="What needs to be done?"i]
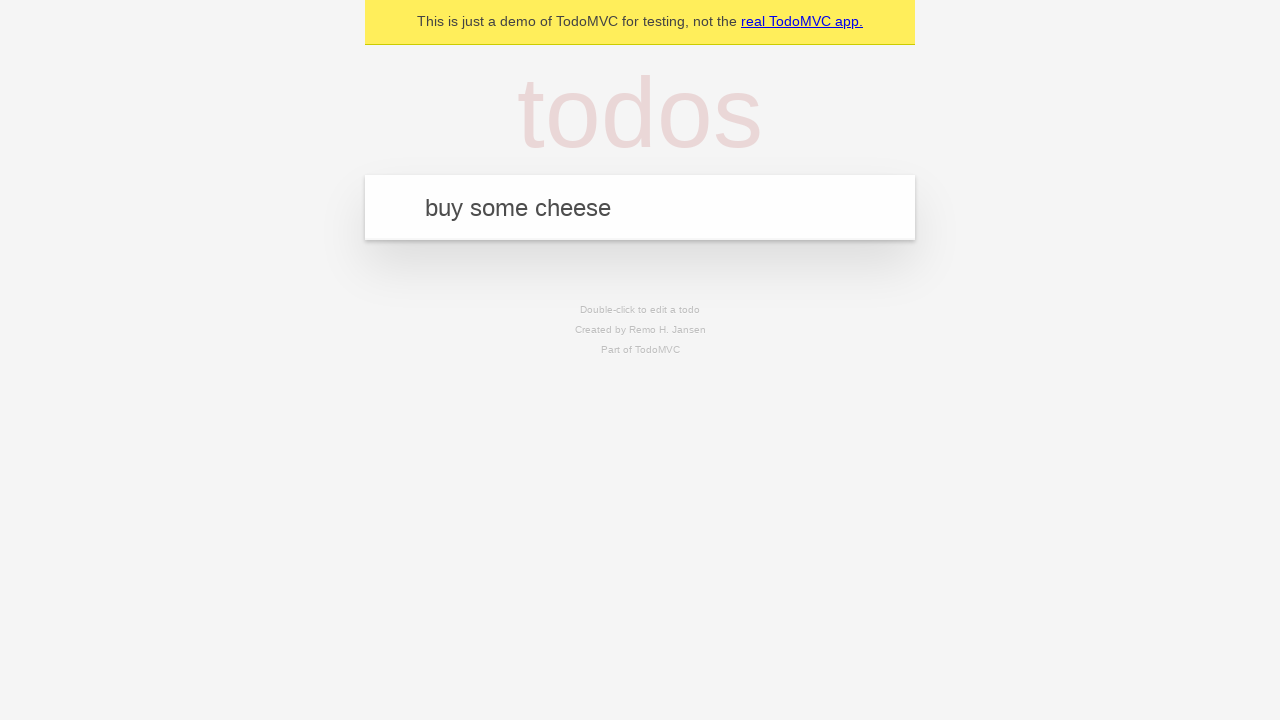

Pressed Enter to create first todo item on internal:attr=[placeholder="What needs to be done?"i]
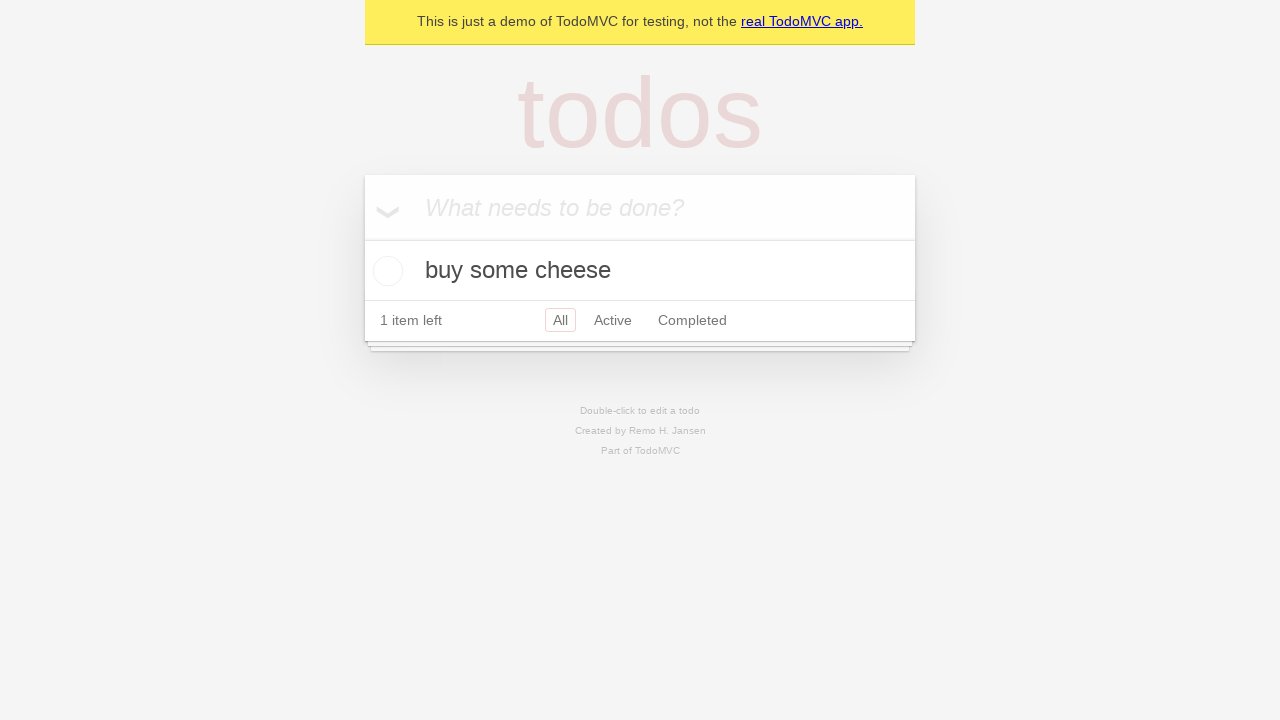

Filled second todo item 'feed the cat' on internal:attr=[placeholder="What needs to be done?"i]
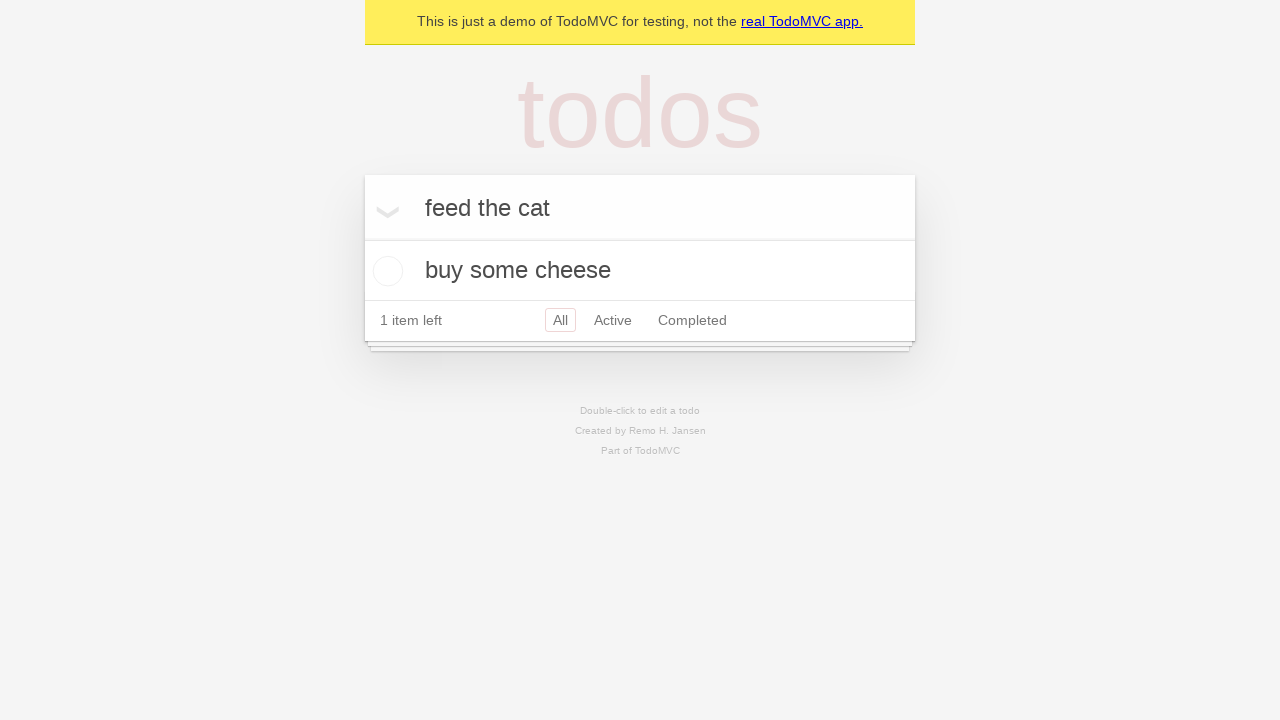

Pressed Enter to create second todo item on internal:attr=[placeholder="What needs to be done?"i]
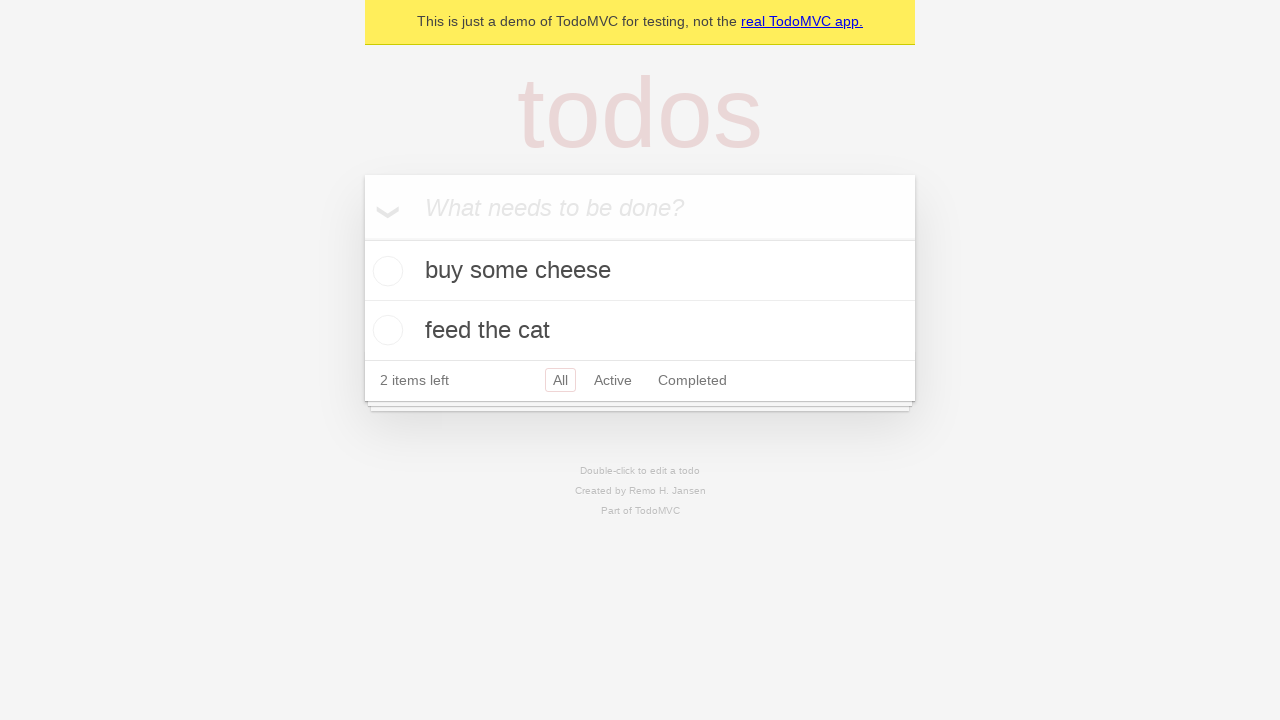

Marked first todo item as complete at (385, 271) on internal:testid=[data-testid="todo-item"s] >> nth=0 >> internal:role=checkbox
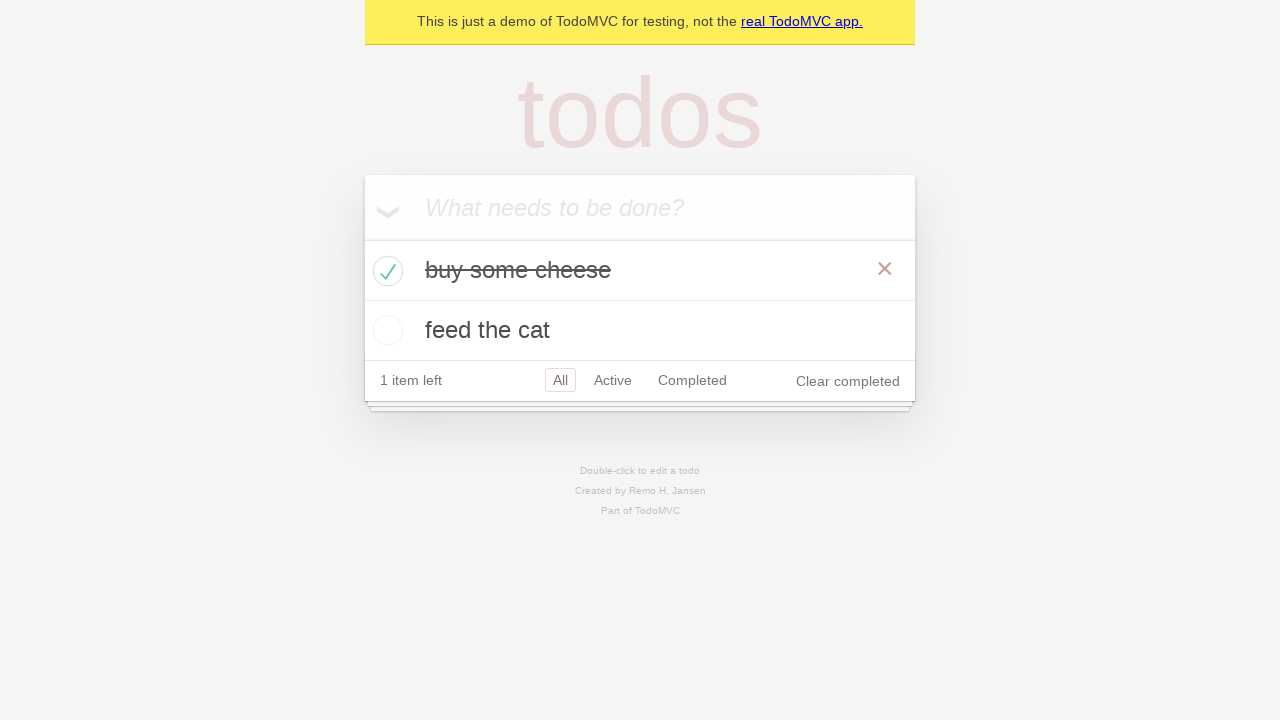

Reloaded the page to test data persistence
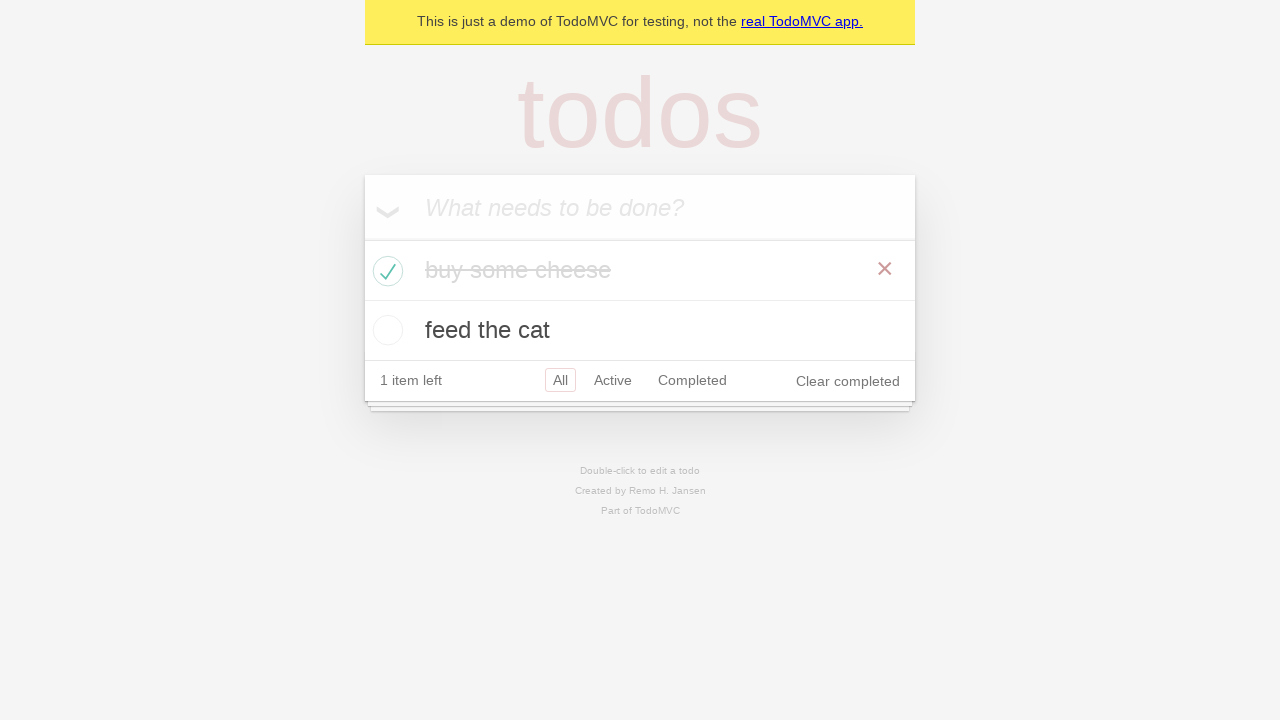

Waited for todo items to load after page reload
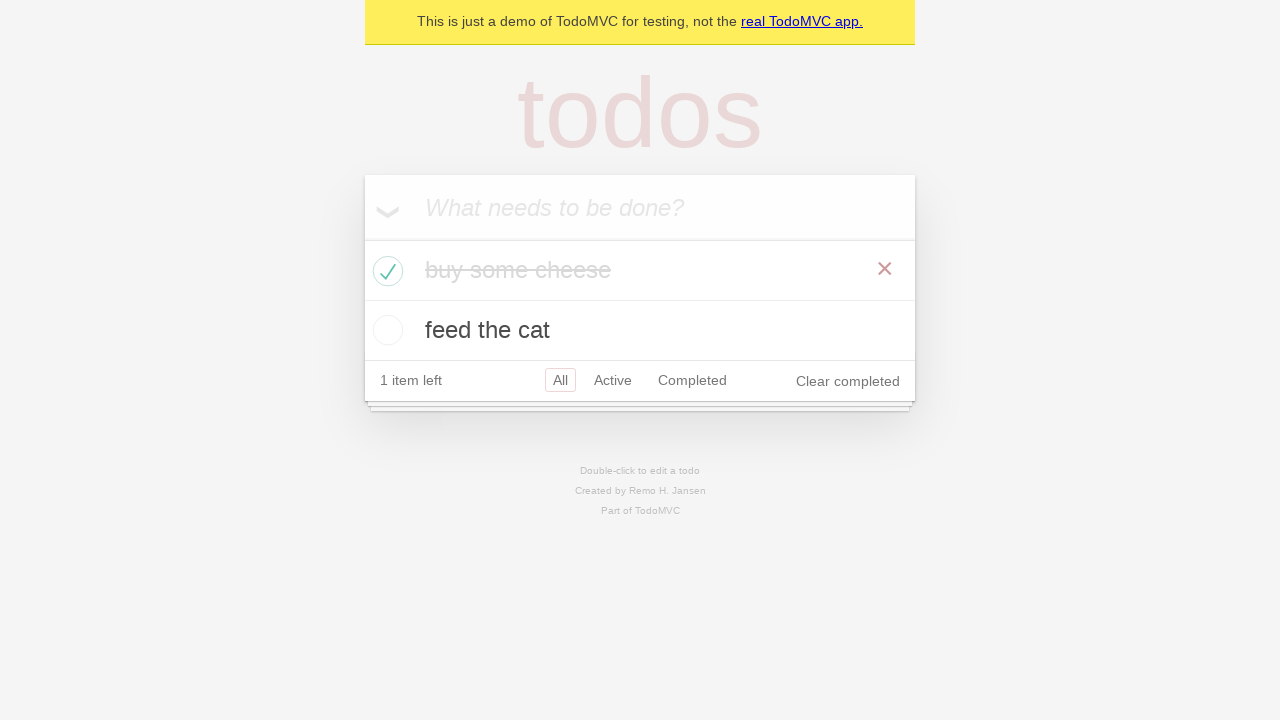

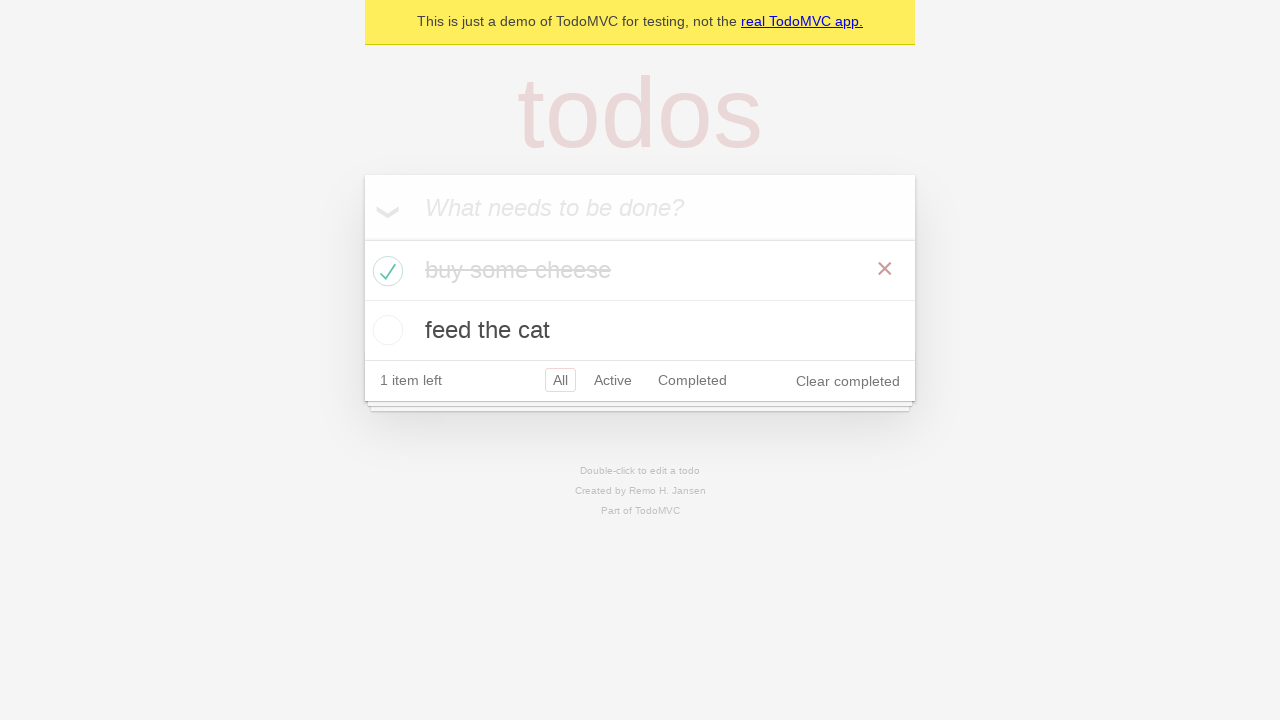